Tests sorting the Due column in ascending order by clicking the column header and verifying the values are ordered correctly

Starting URL: http://the-internet.herokuapp.com/tables

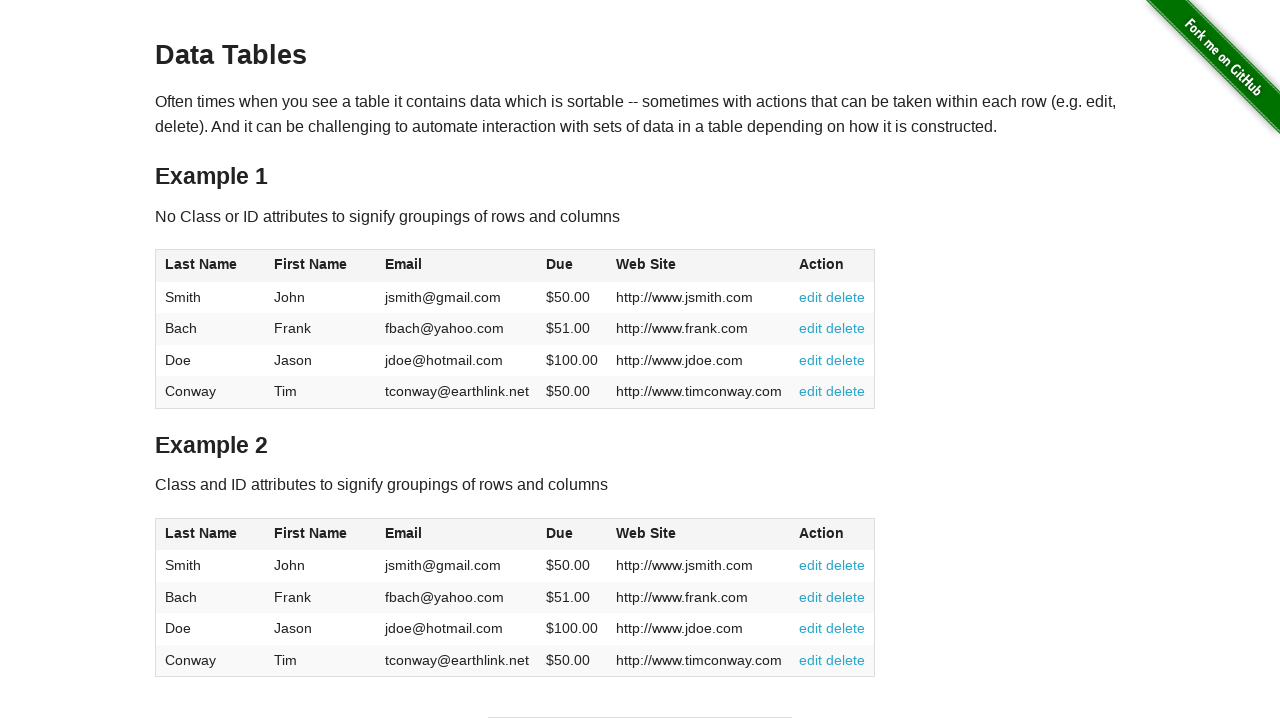

Clicked Due column header to sort in ascending order at (572, 266) on #table1 thead tr th:nth-of-type(4)
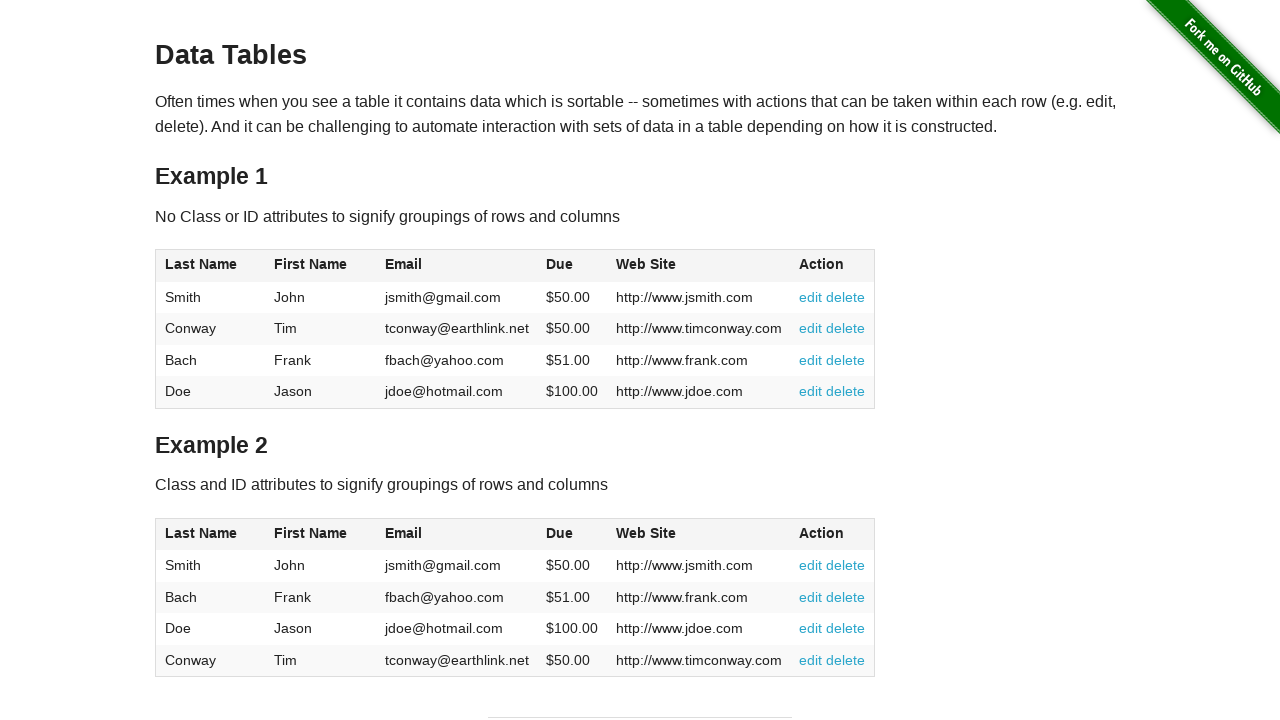

Verified table sorted and Due column is visible
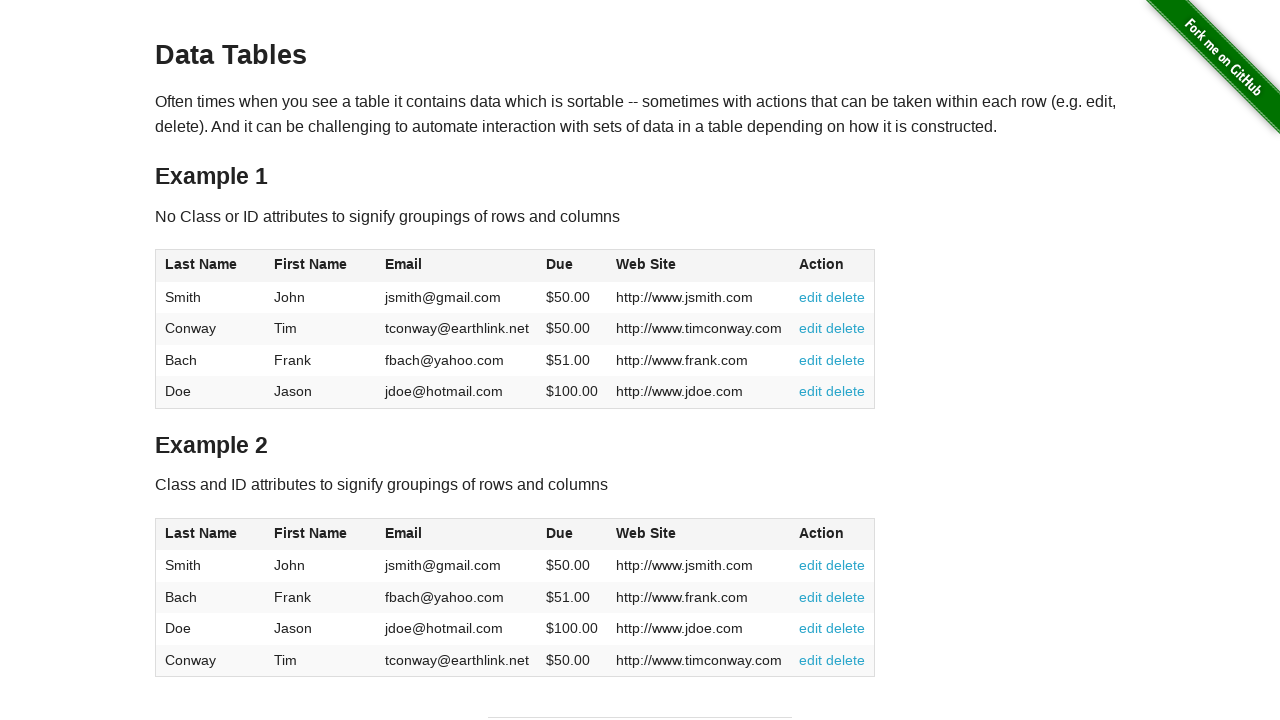

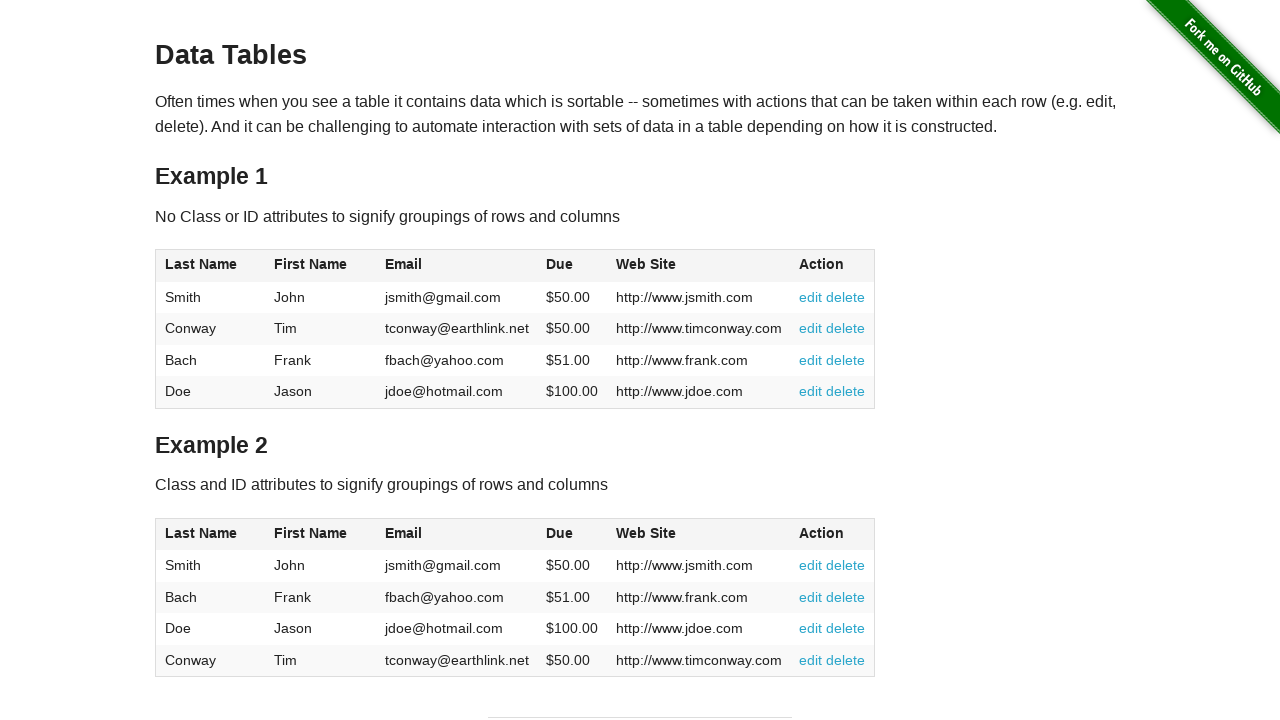